Enters only a name in the feedback form, submits it, clicks Yes to confirm, and verifies the thank you message includes the name

Starting URL: https://kristinek.github.io/site/tasks/provide_feedback

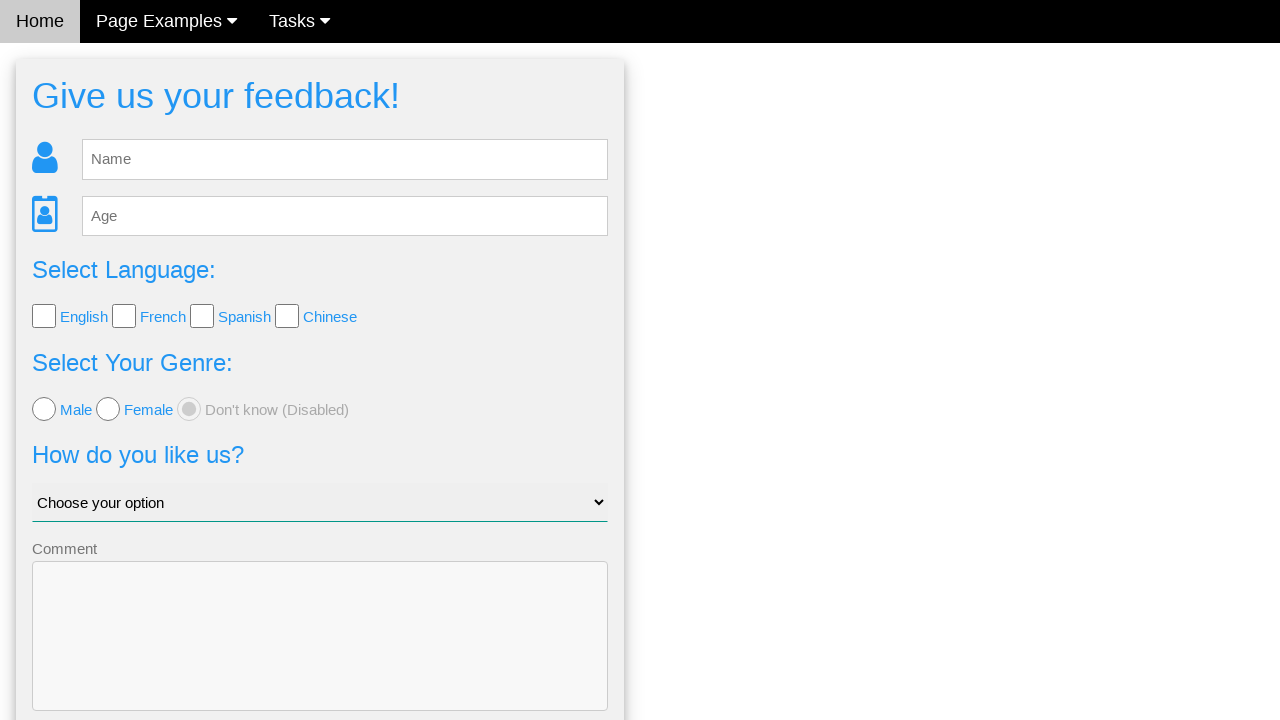

Feedback form loaded and name input field is visible
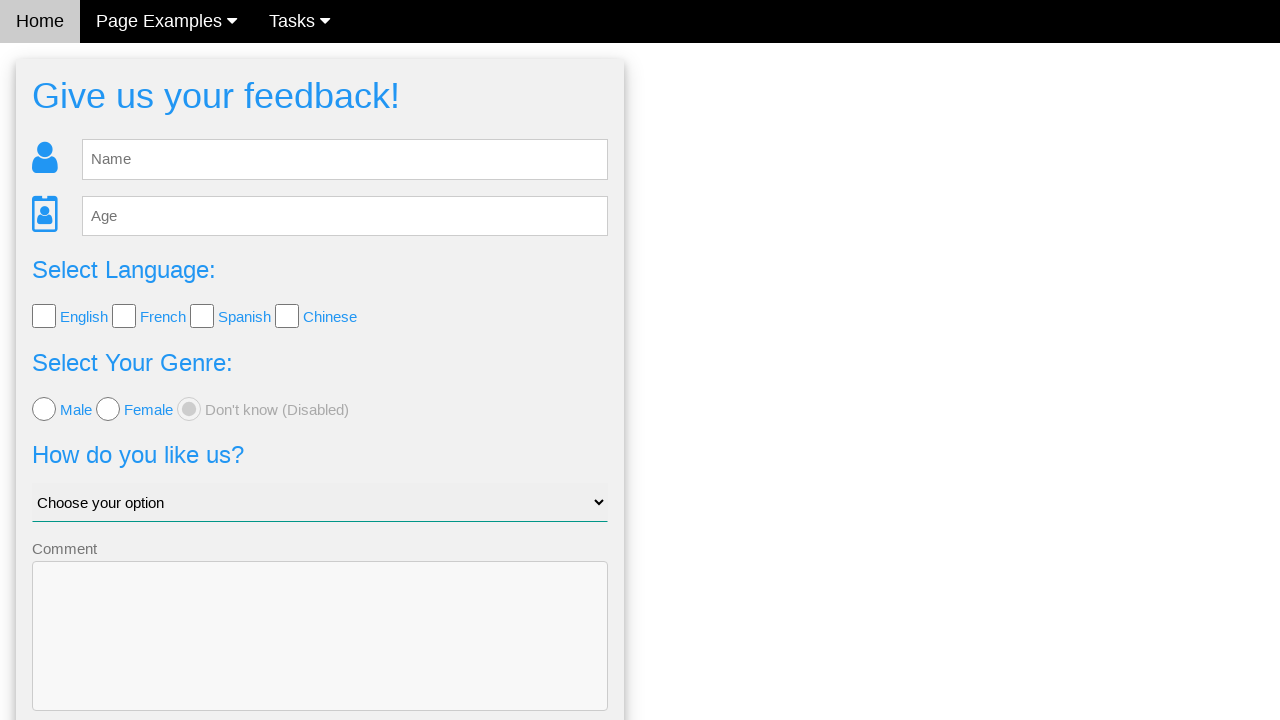

Entered 'Anda' in the name field on input[name='name']
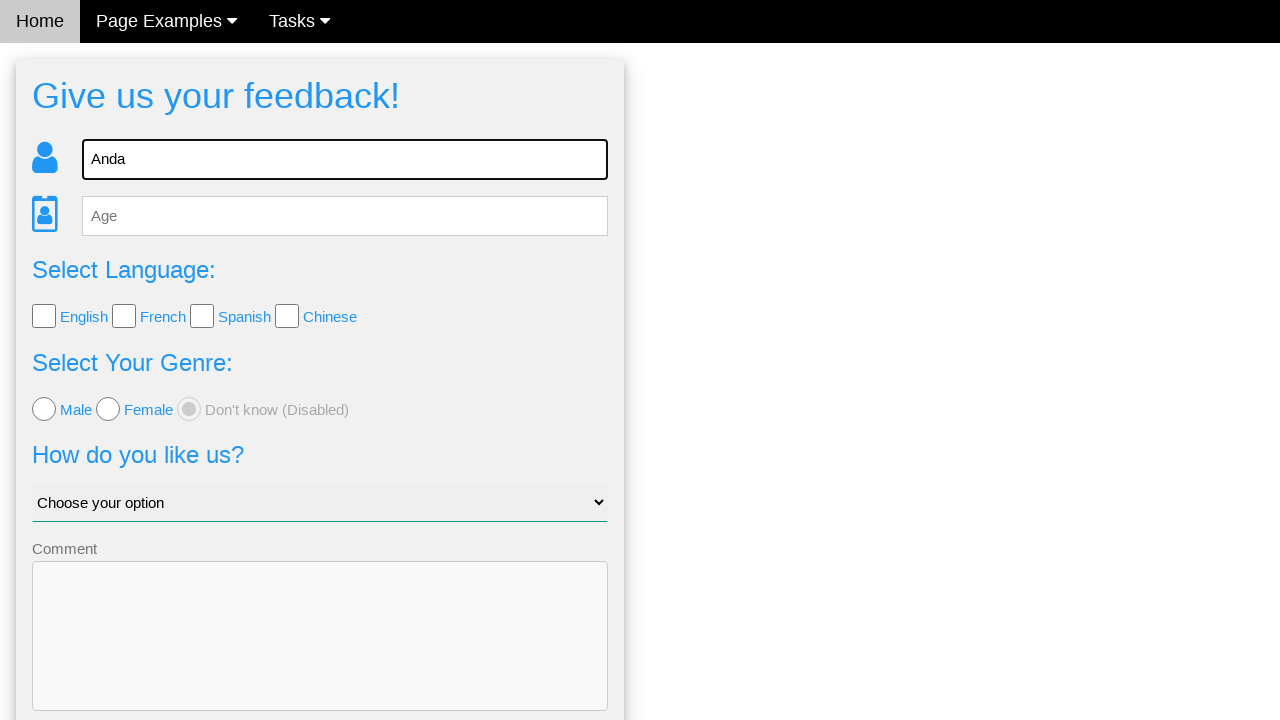

Clicked Send button to submit feedback form at (320, 656) on button[type='submit']
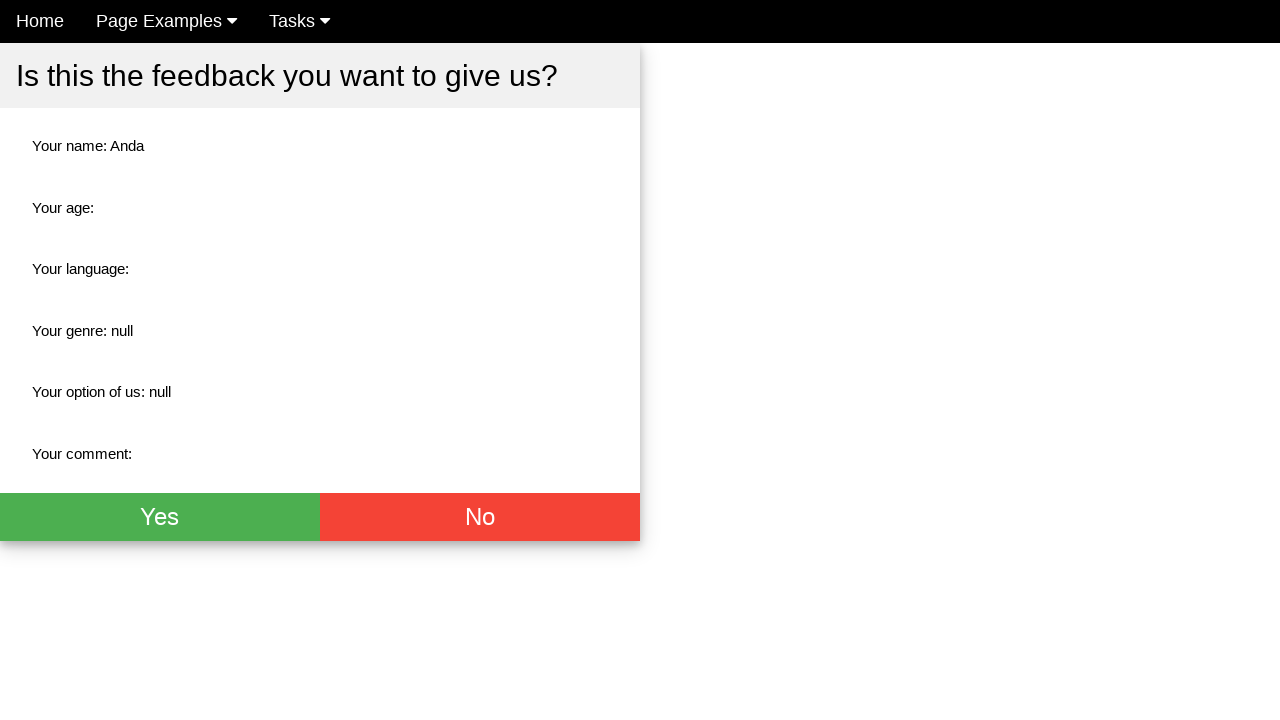

Confirmation page loaded with Yes button visible
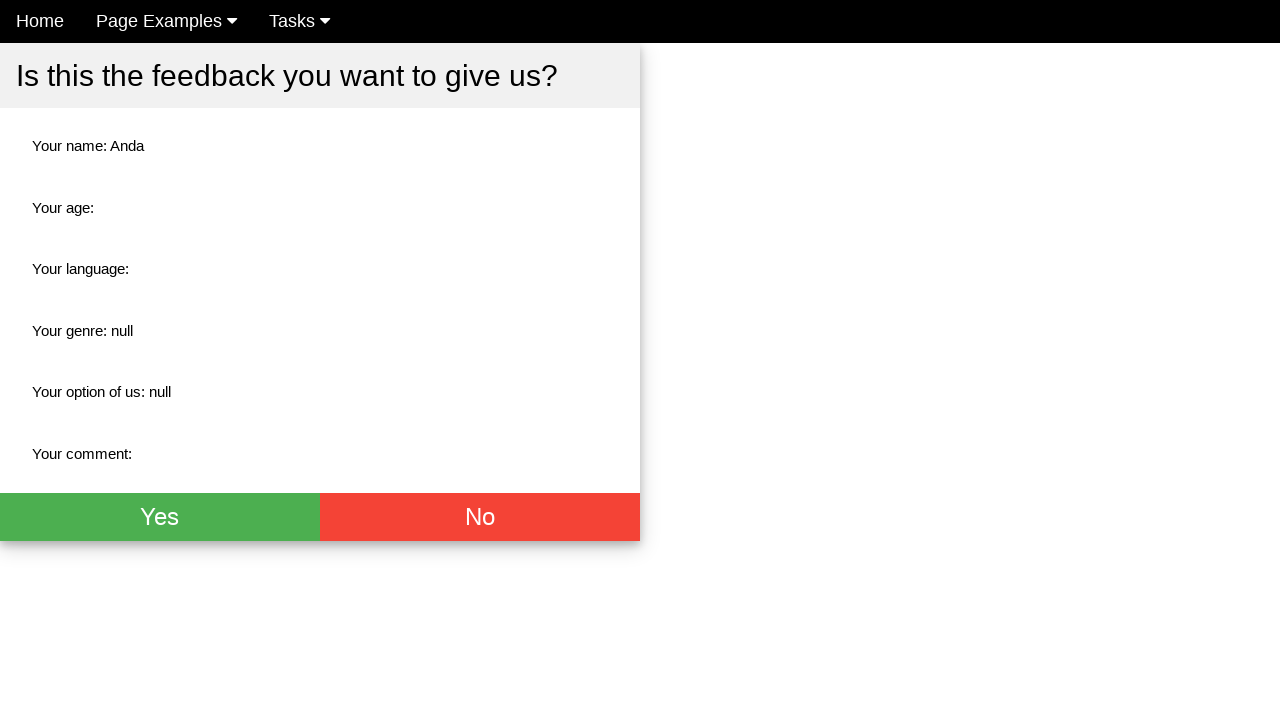

Clicked Yes button to confirm feedback submission at (160, 517) on button:has-text('Yes')
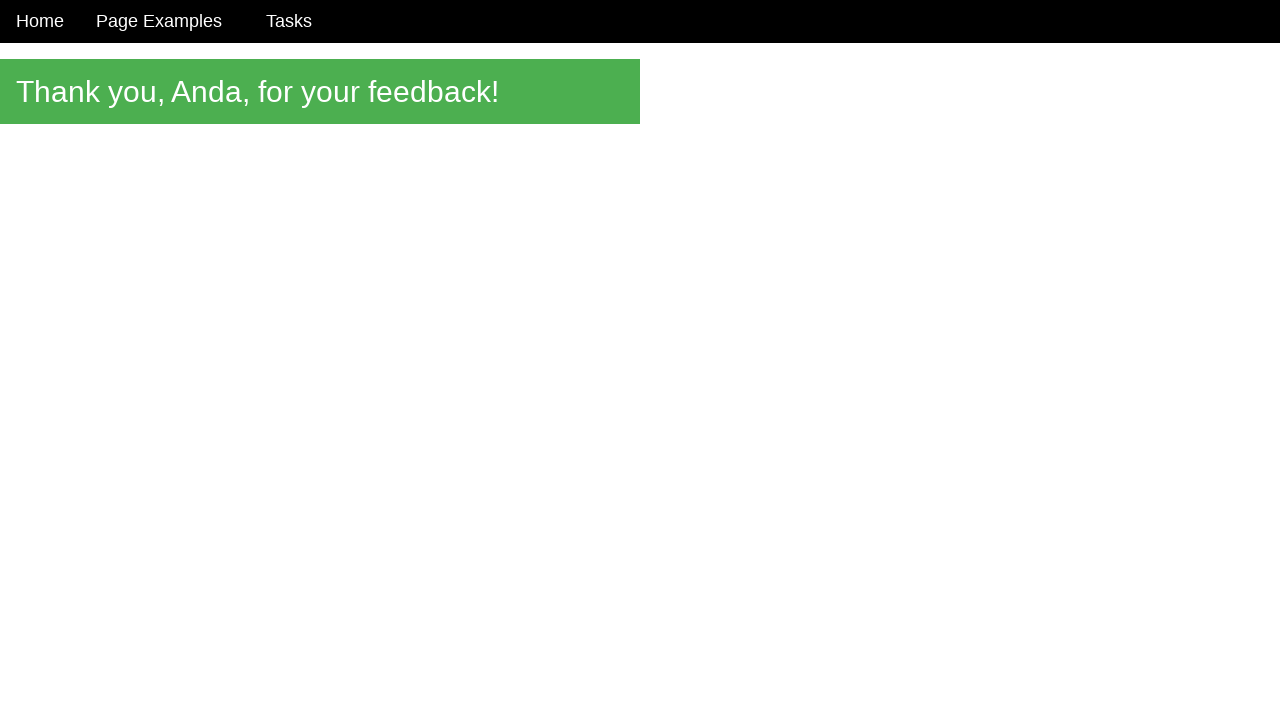

Thank you message page loaded with name confirmation
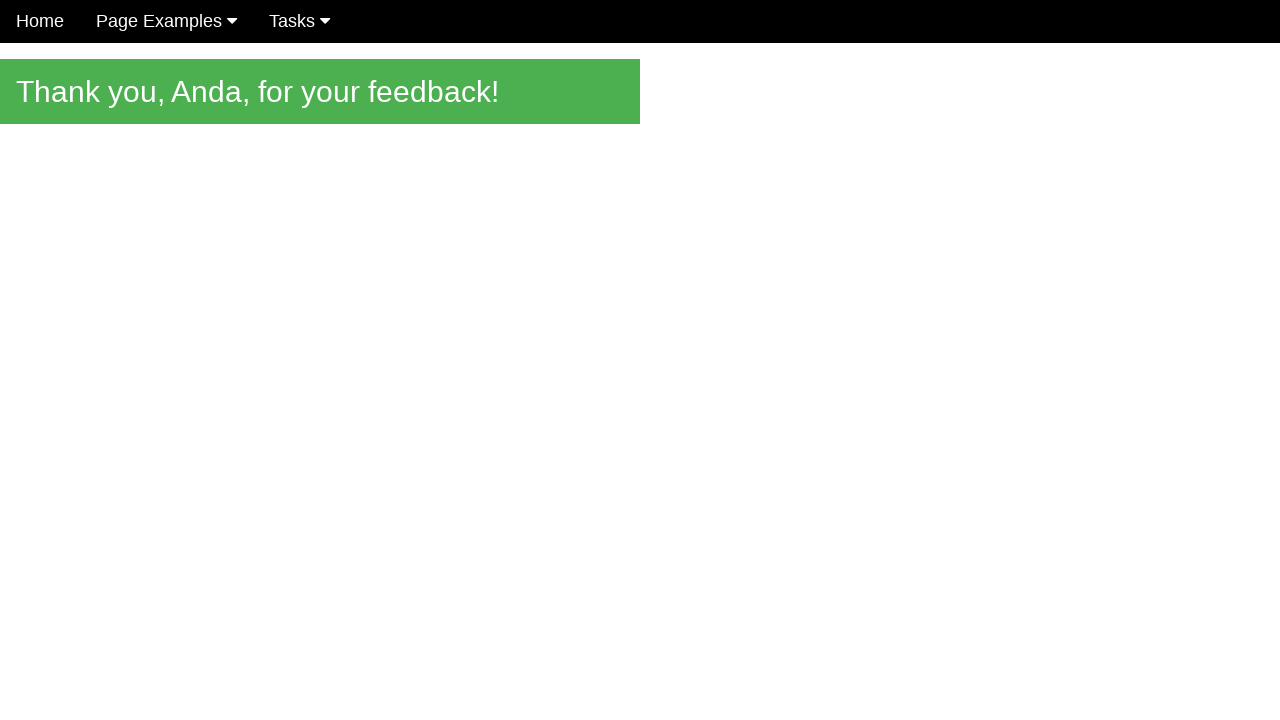

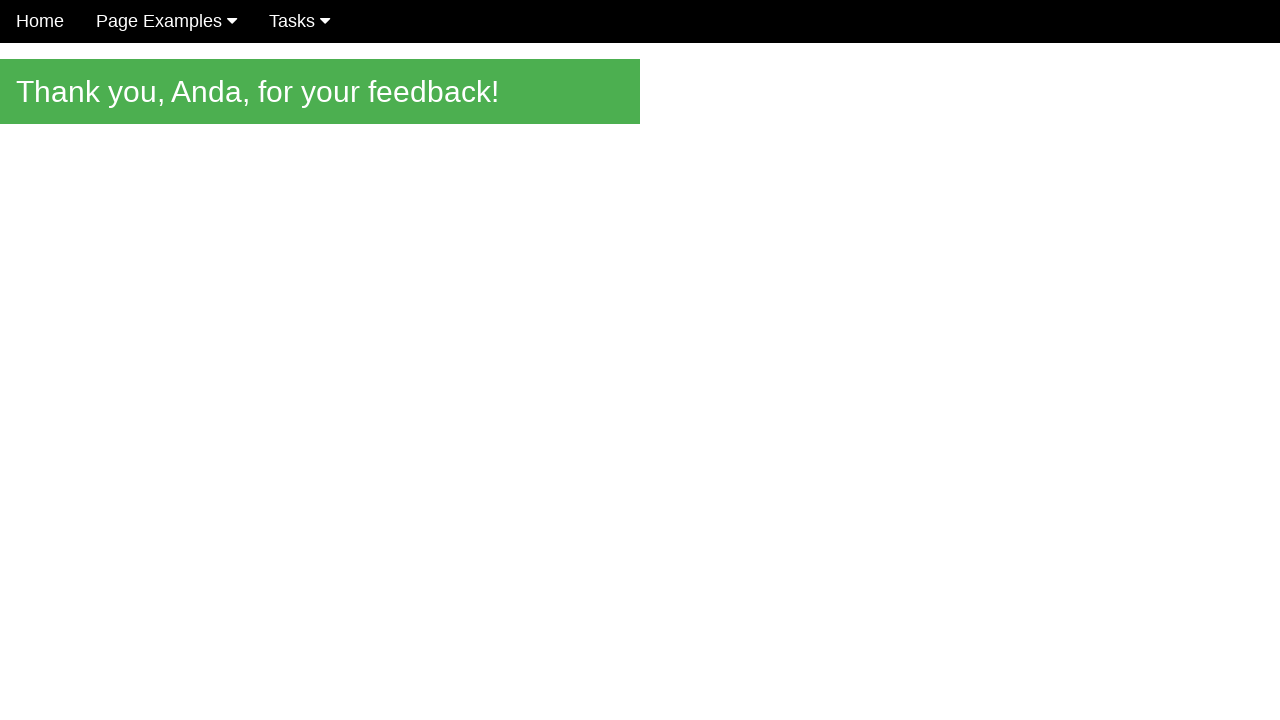